Tests right-click context menu functionality by performing a context click on an element, selecting the Delete option from the context menu, and accepting the resulting alert dialog.

Starting URL: https://swisnl.github.io/jQuery-contextMenu/demo.html

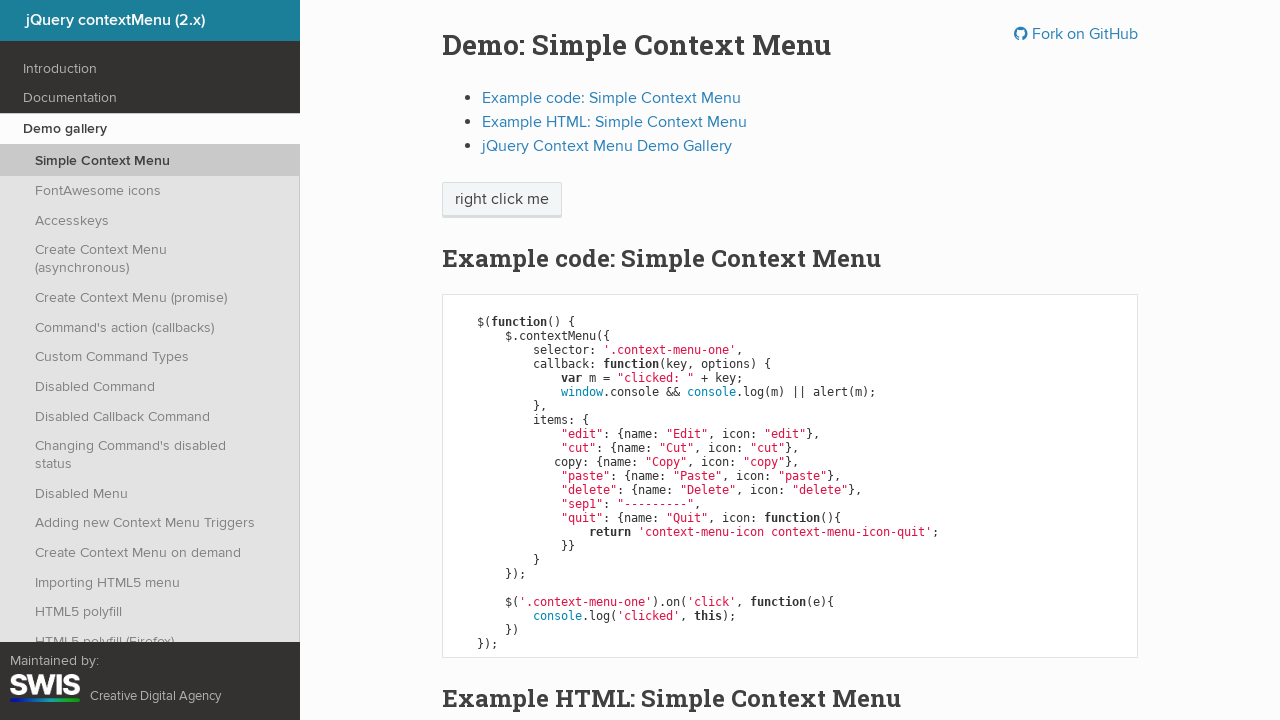

Located the 'right click me' element
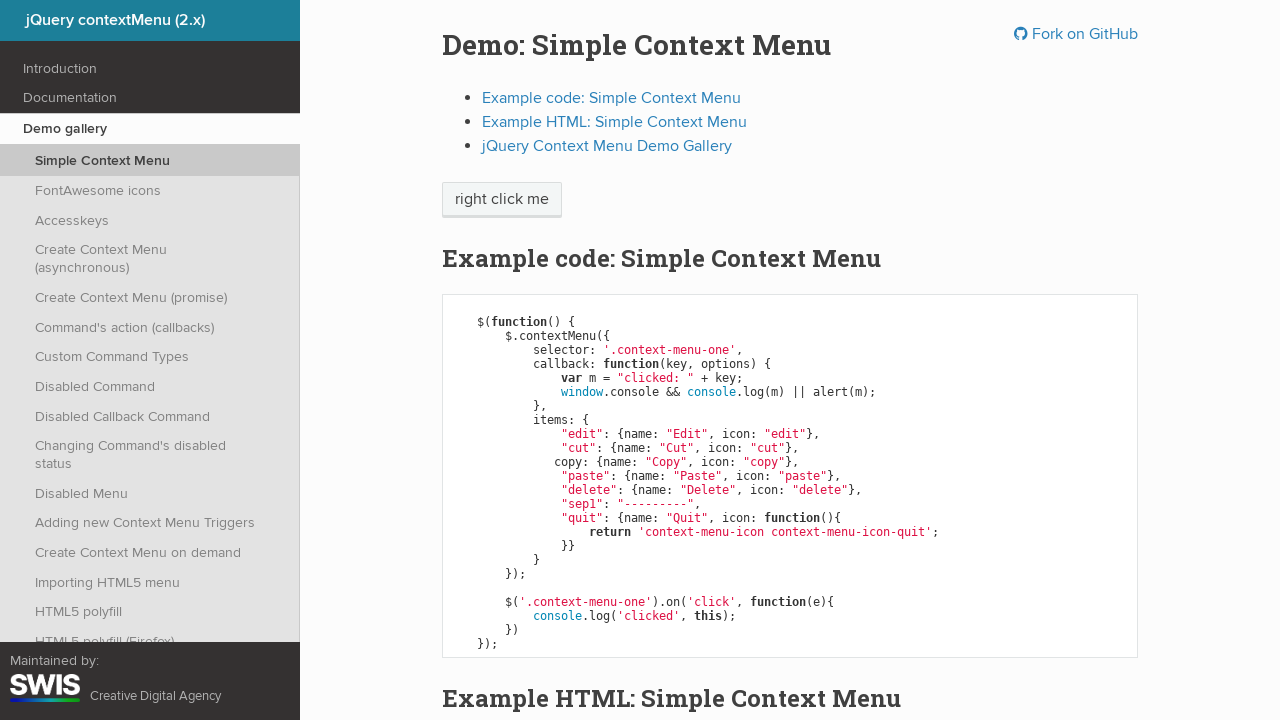

Performed right-click on the element at (502, 200) on xpath=//span[text()='right click me']
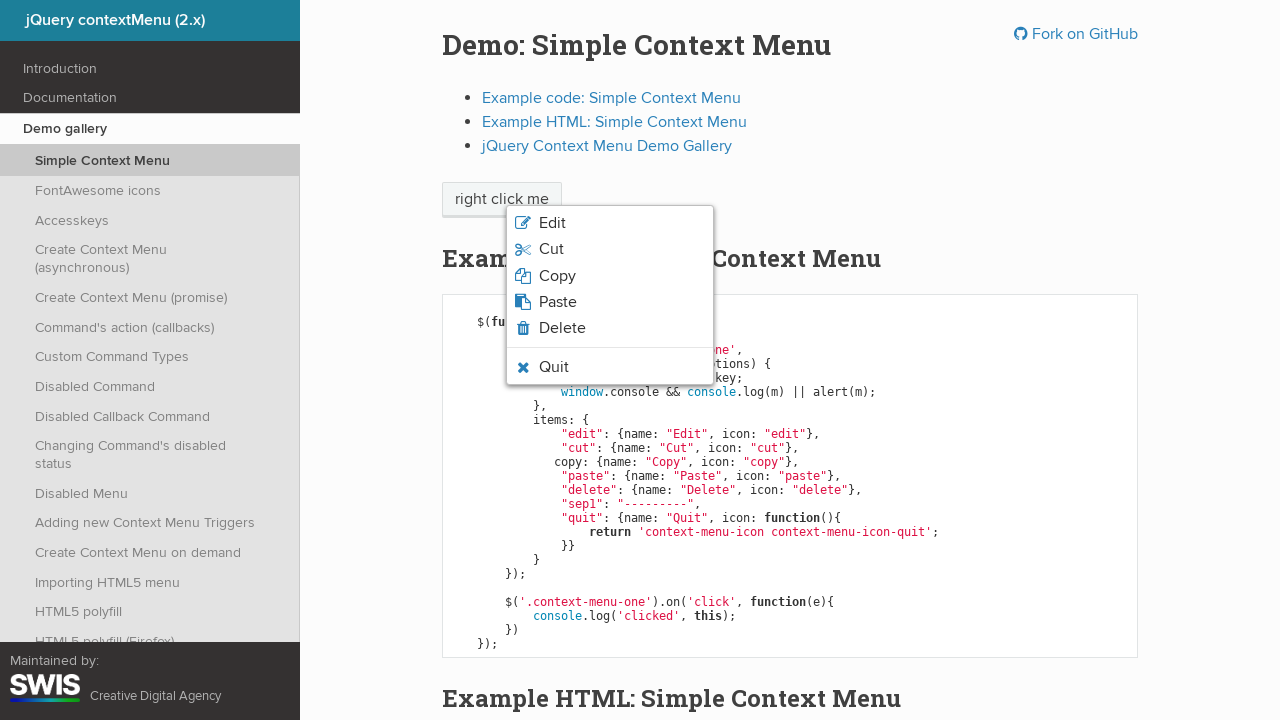

Clicked Delete option from context menu at (562, 328) on xpath=//span[text()='Delete']
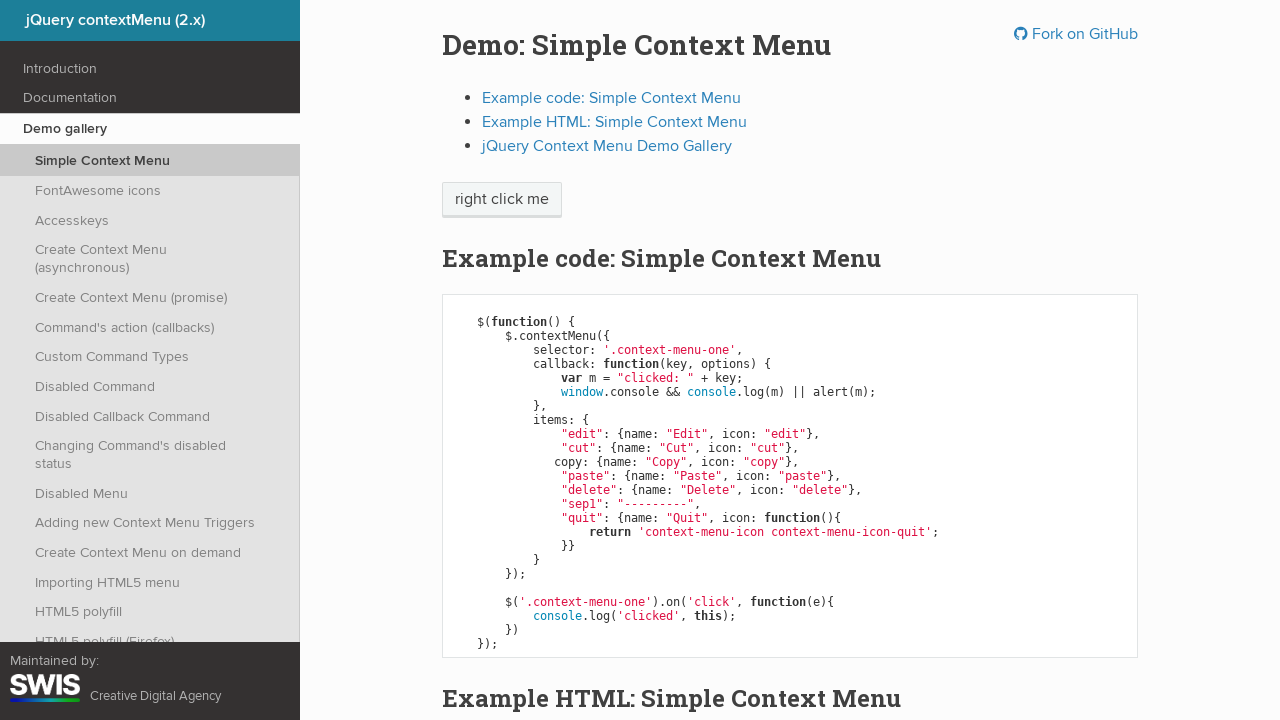

Registered dialog handler to accept alerts
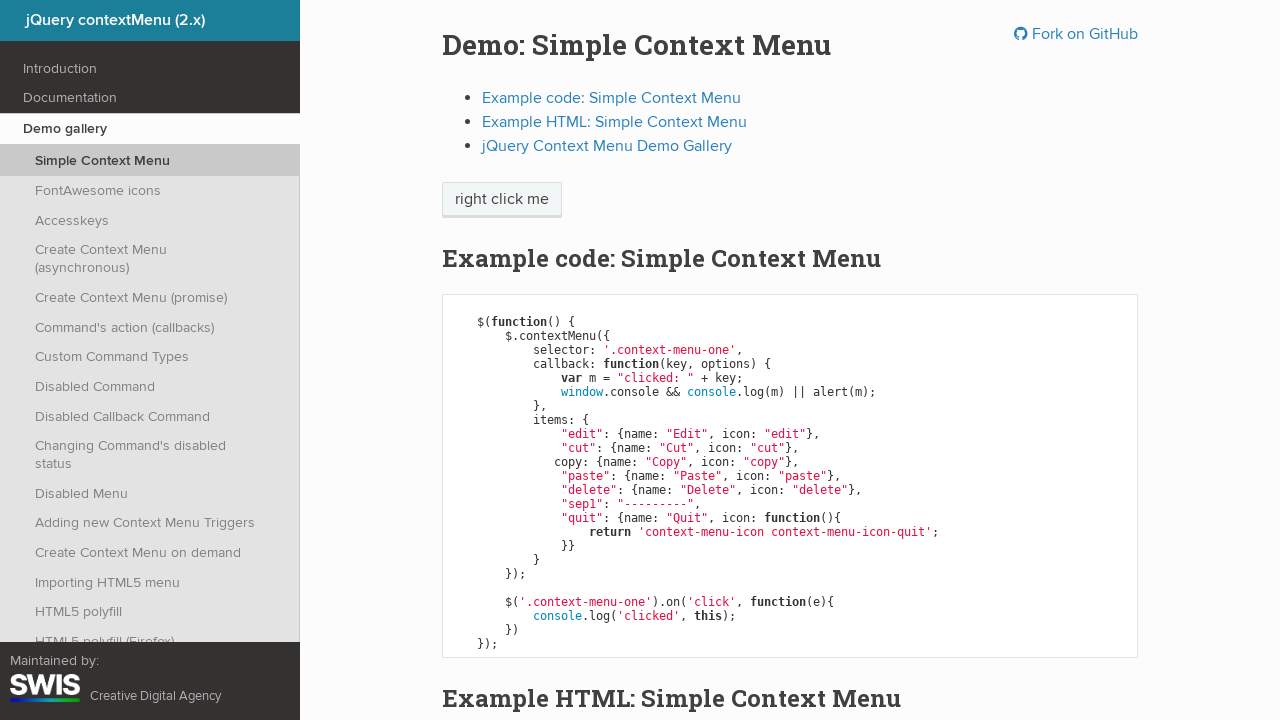

No alert dialog appeared within timeout period
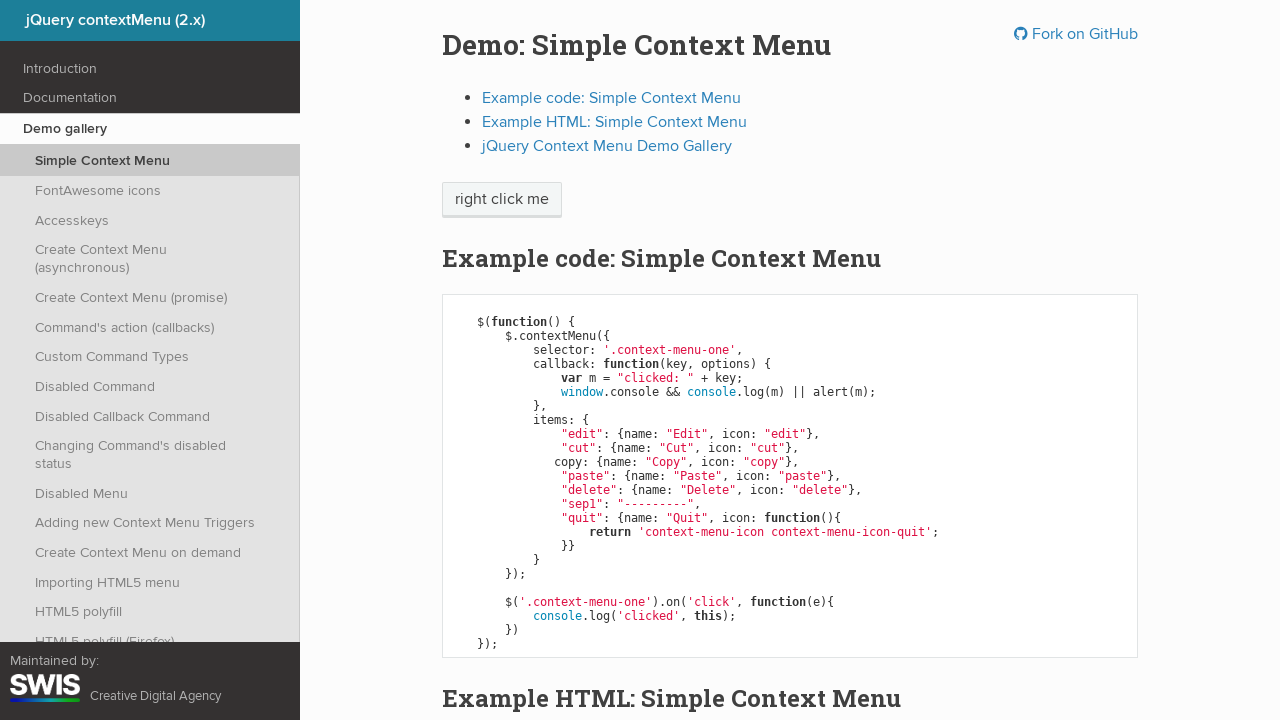

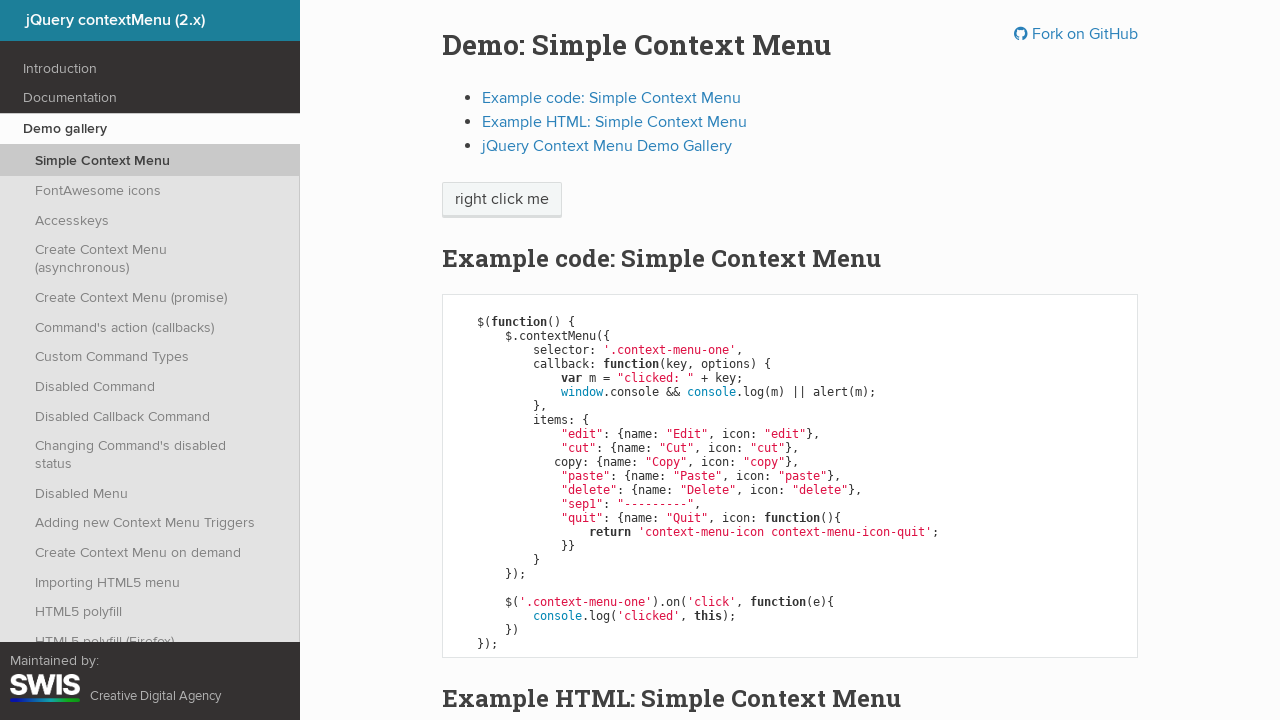